Tests text input functionality by entering text into the textbox and clicking a button, then verifying the button text updates to match the input value

Starting URL: http://www.uitestingplayground.com/textinput

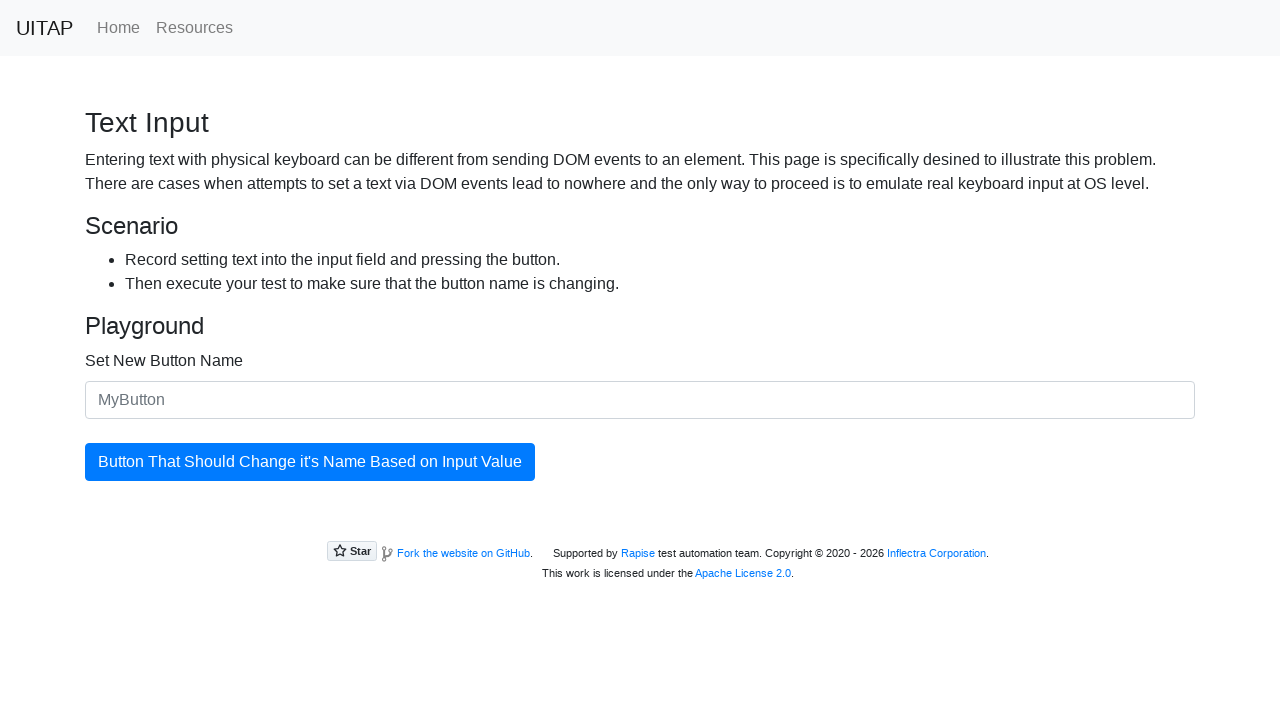

Verified that button does not initially have the input value 'Test Value'
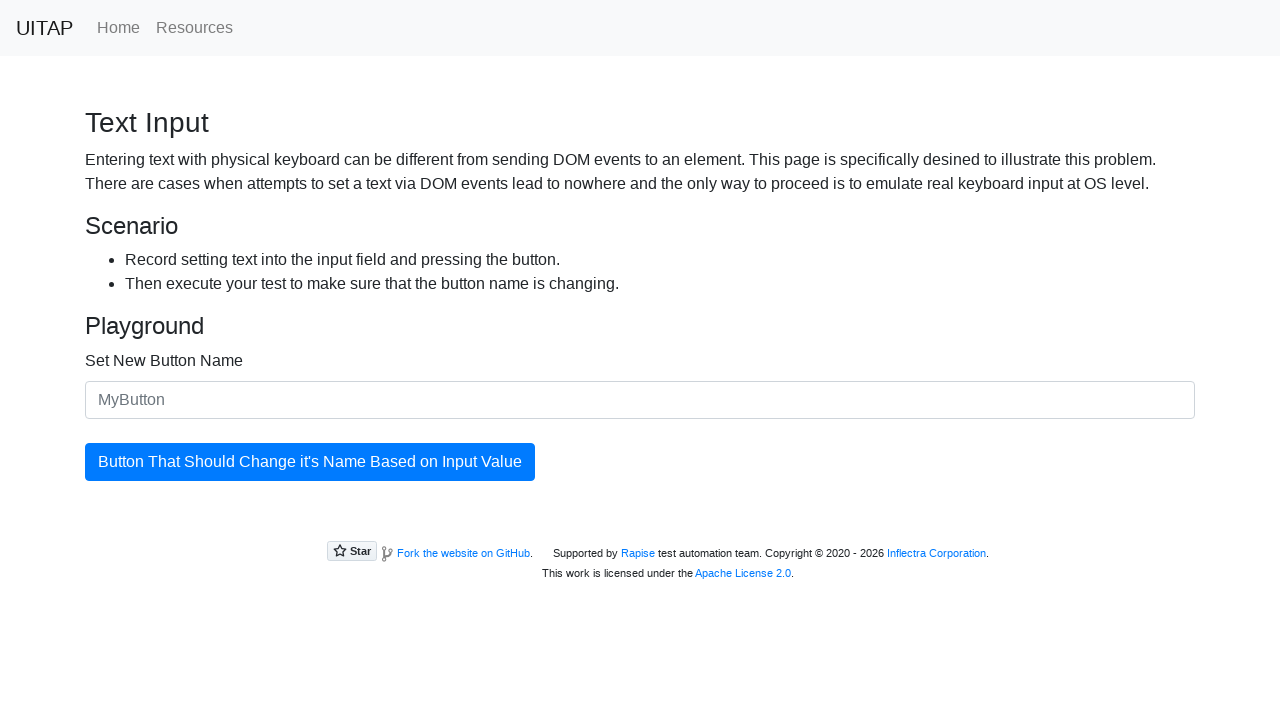

Filled text input field with 'Test Value' on #newButtonName
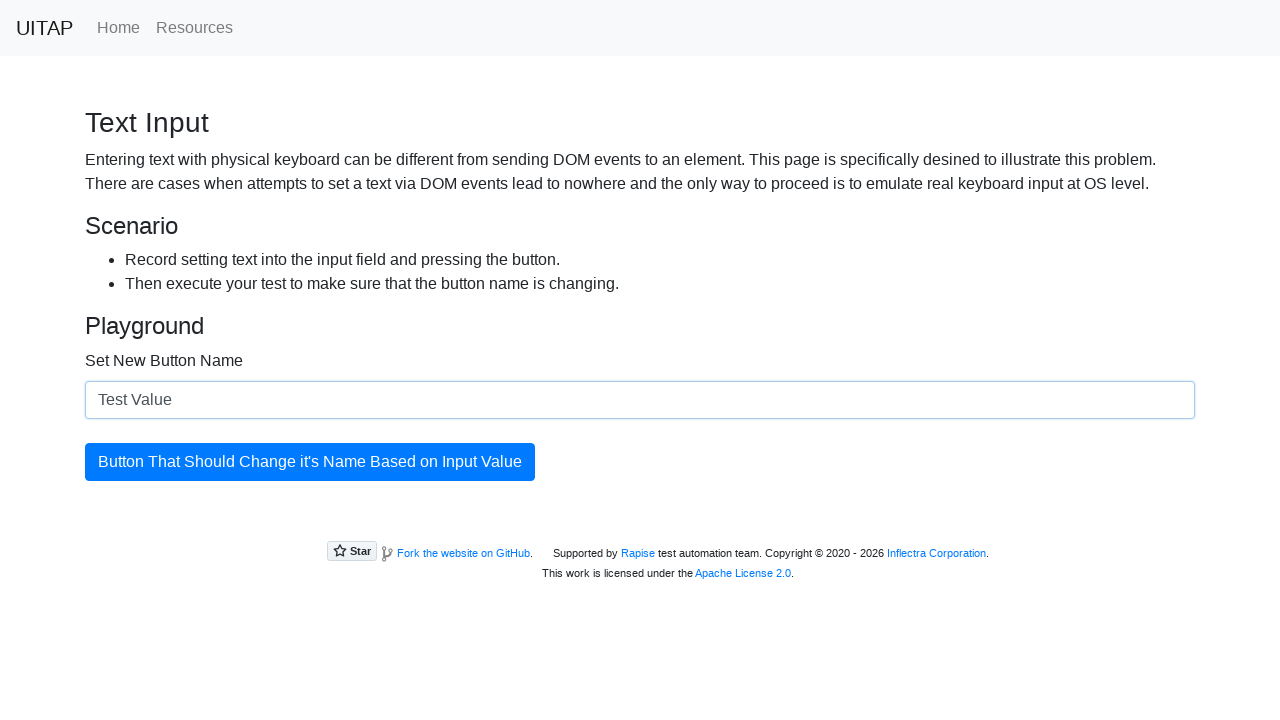

Clicked the update button at (310, 462) on #updatingButton
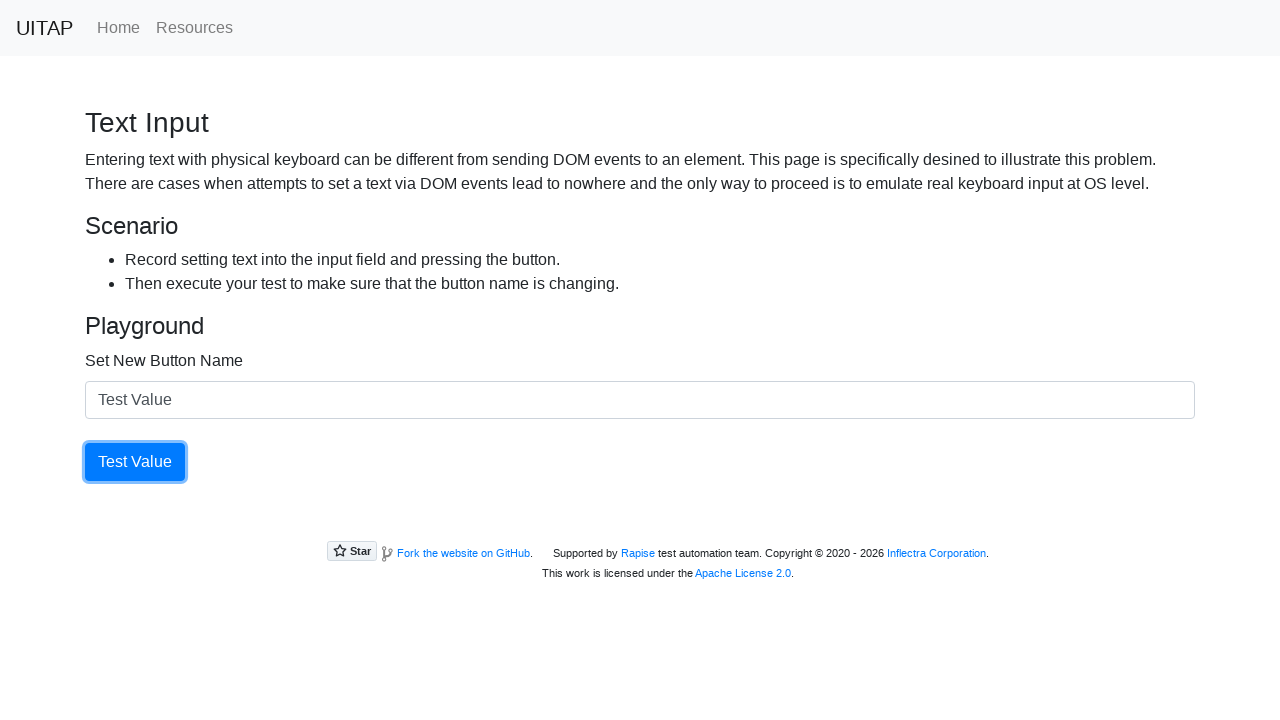

Verified that button text has been updated to 'Test Value'
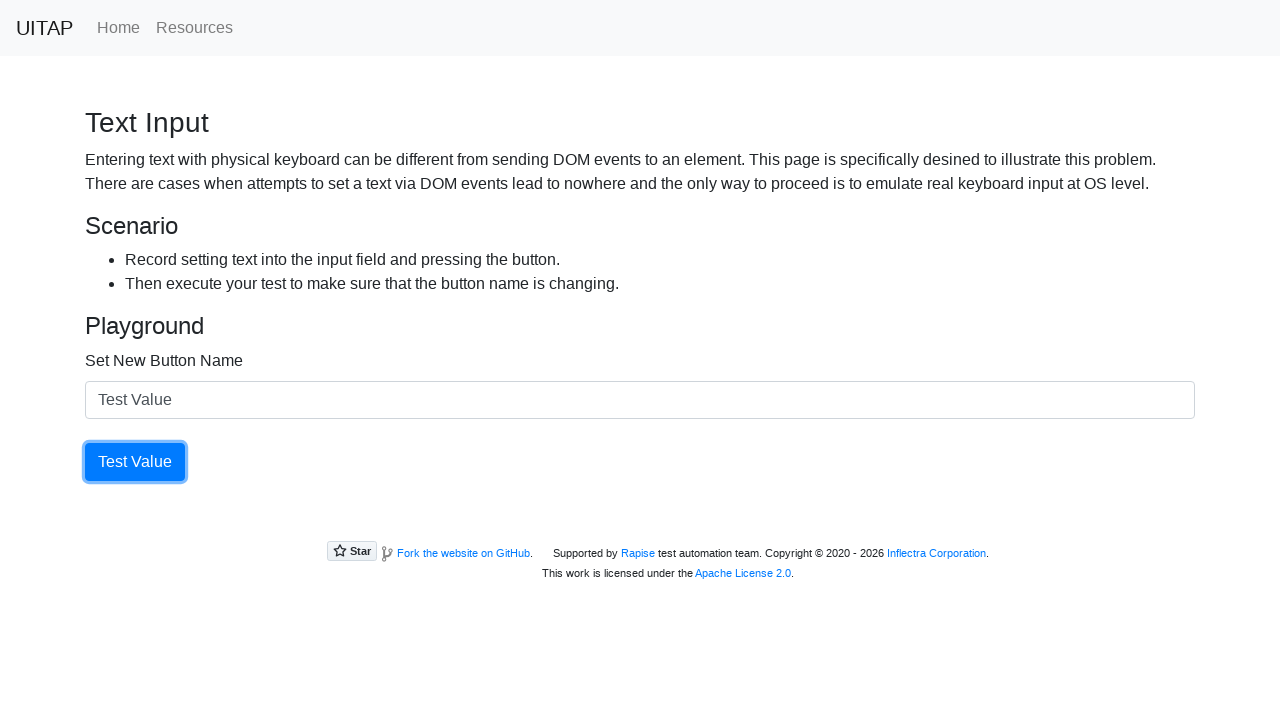

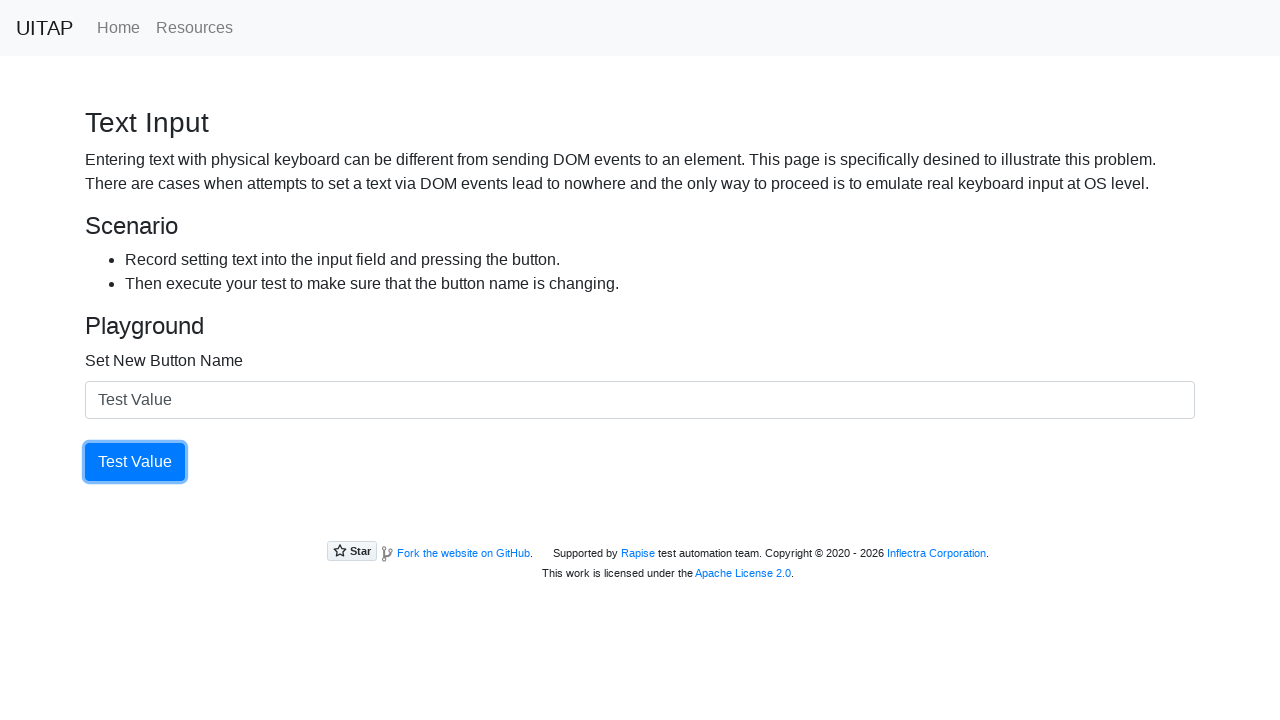